Navigates to Form Authentication page and verifies the URL is correct

Starting URL: https://the-internet.herokuapp.com/

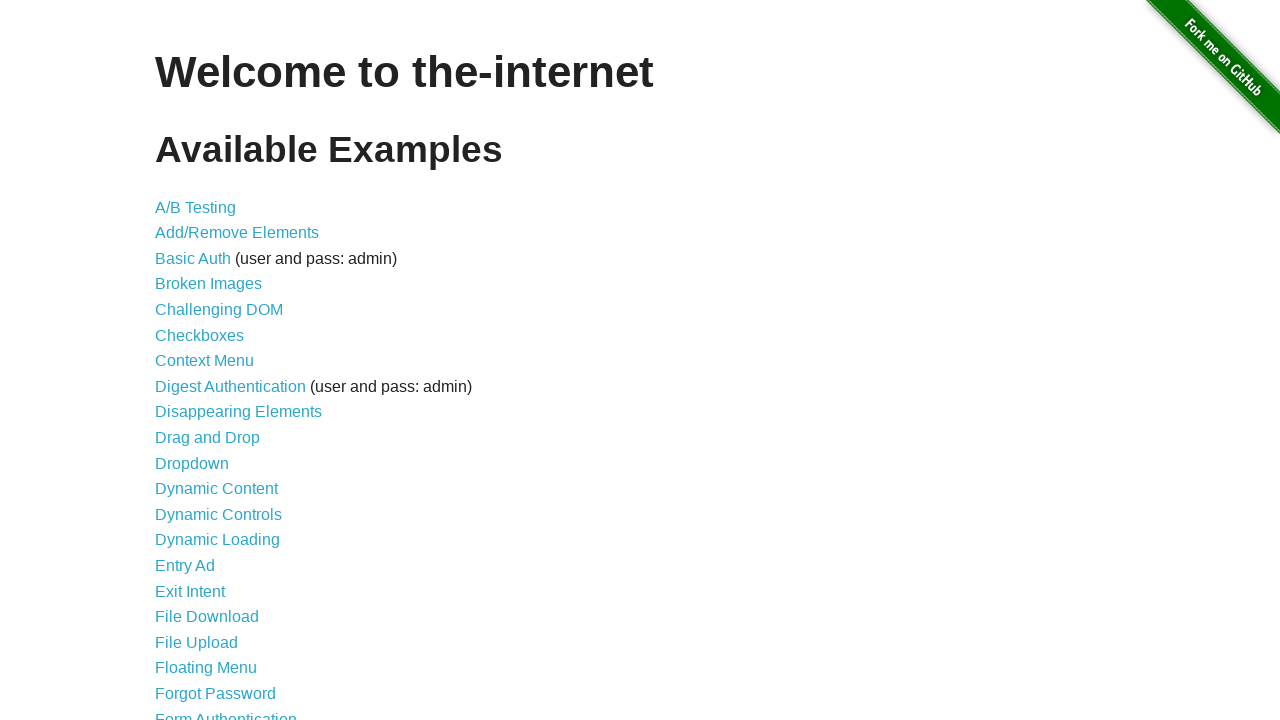

Clicked on Form Authentication link at (226, 712) on xpath=//*[@id="content"]/ul/li[21]/a
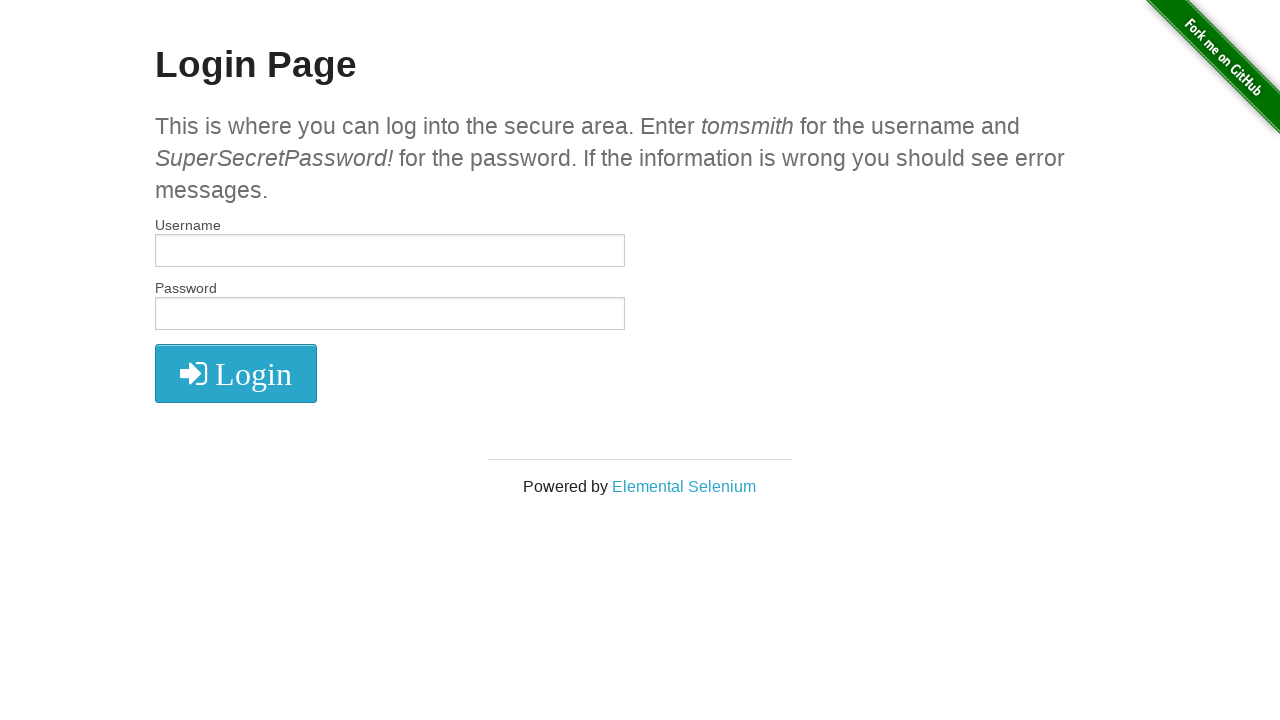

Verified URL is correct: https://the-internet.herokuapp.com/login
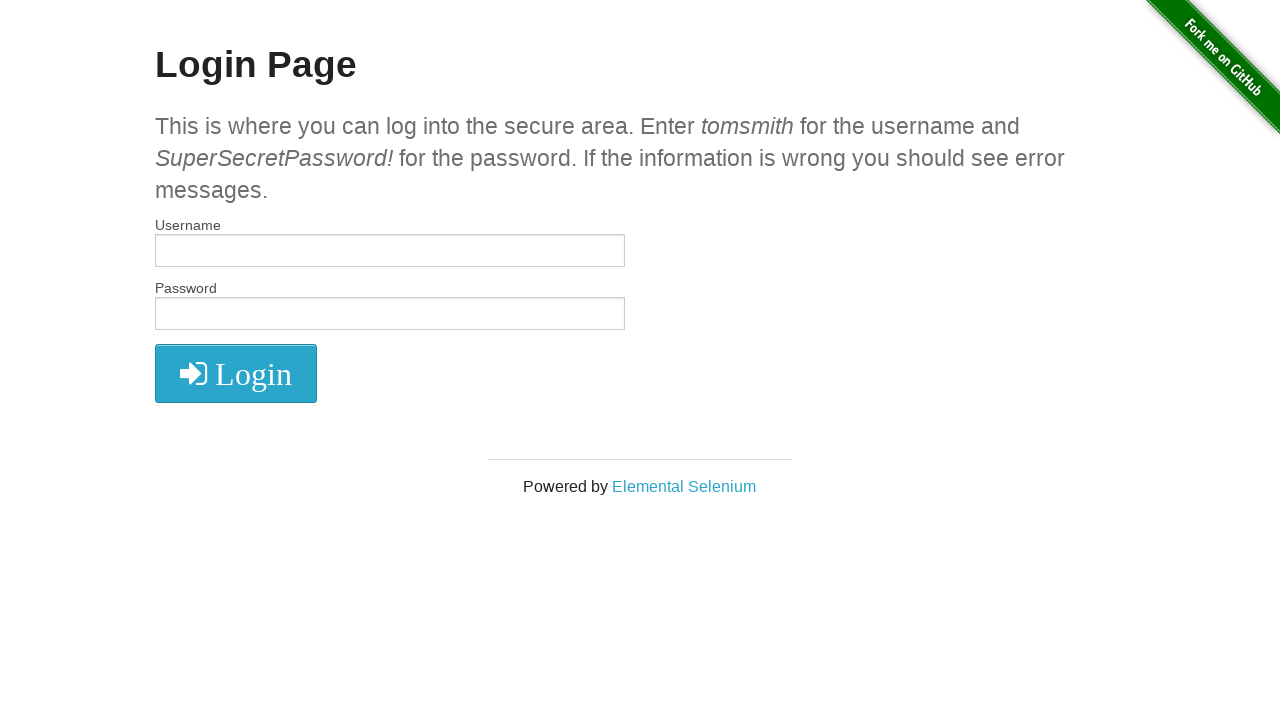

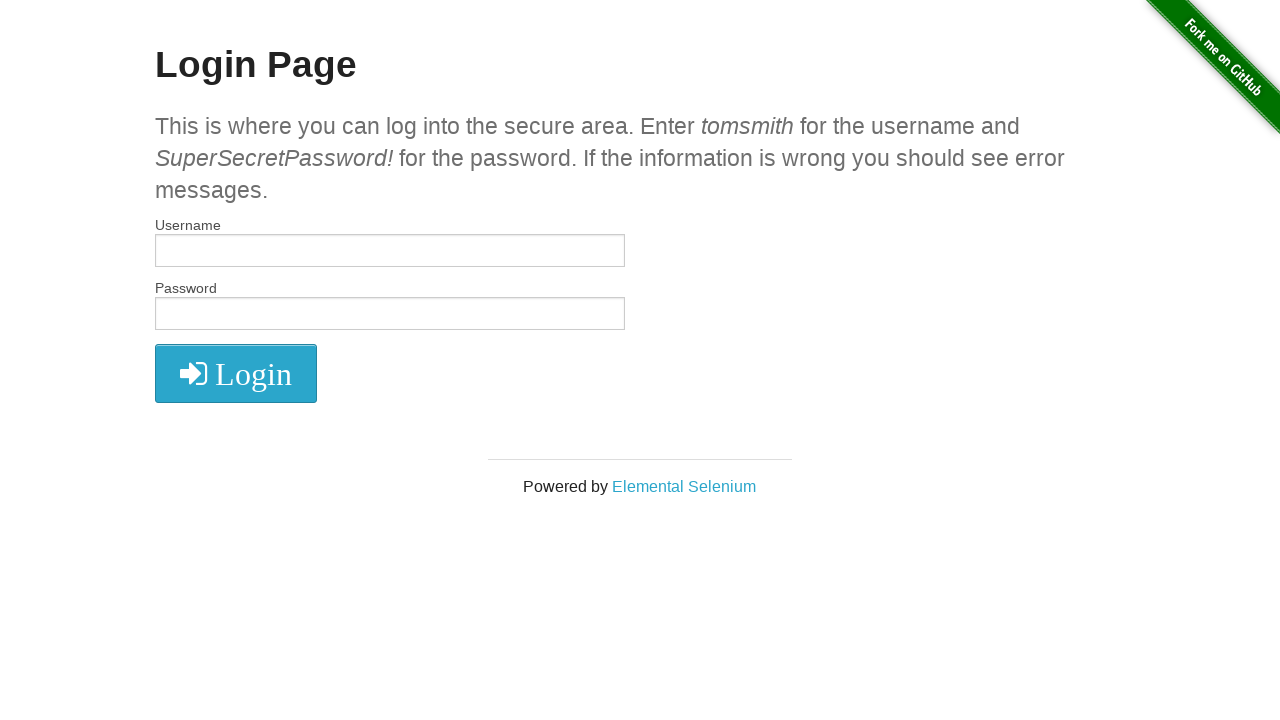